Tests checkbox interaction by navigating to a page with checkboxes and clicking each checkbox in a form section to check them all.

Starting URL: http://www.tizag.com/htmlT/htmlcheckboxes.php

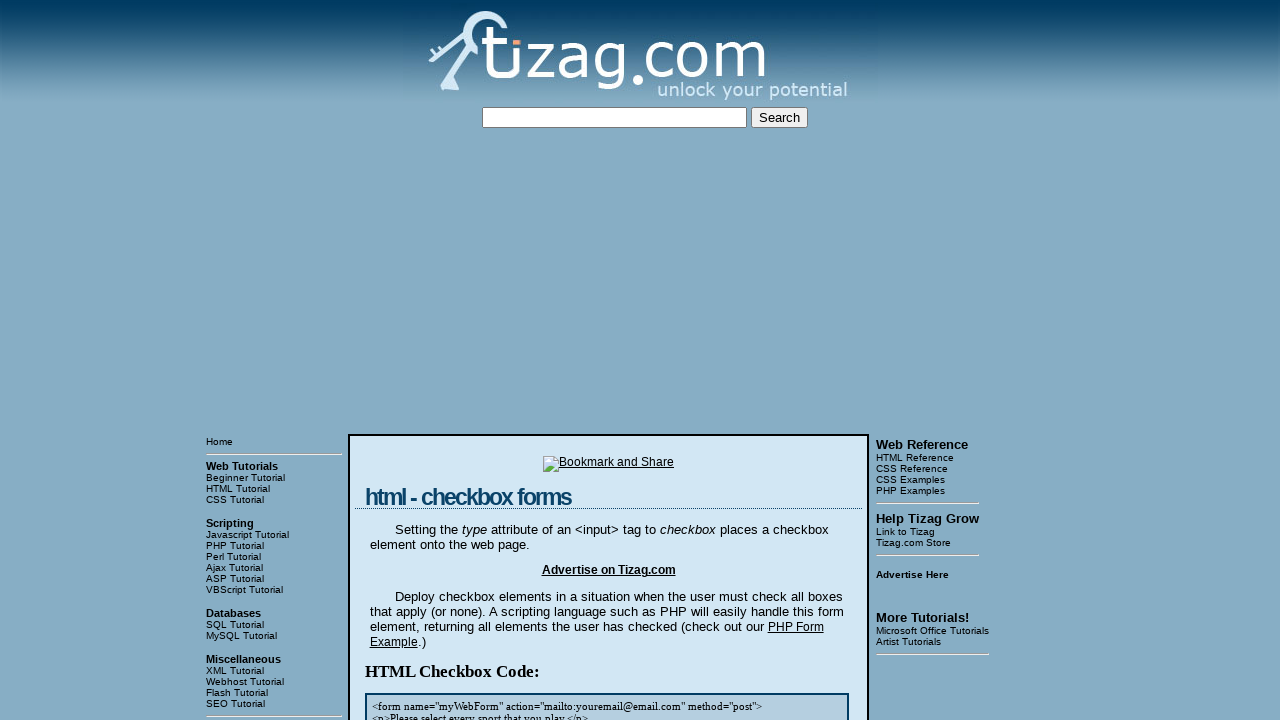

Navigated to HTML checkboxes page
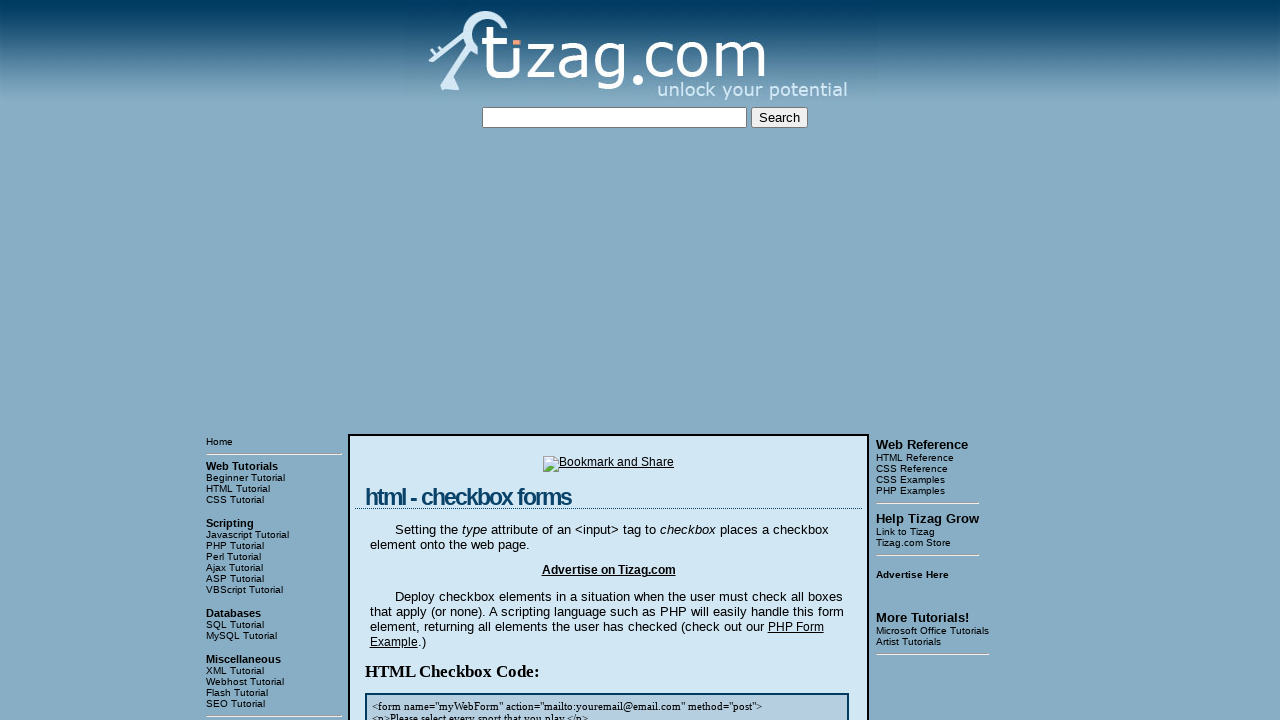

Located all checkboxes in the HTML Checkbox Form section
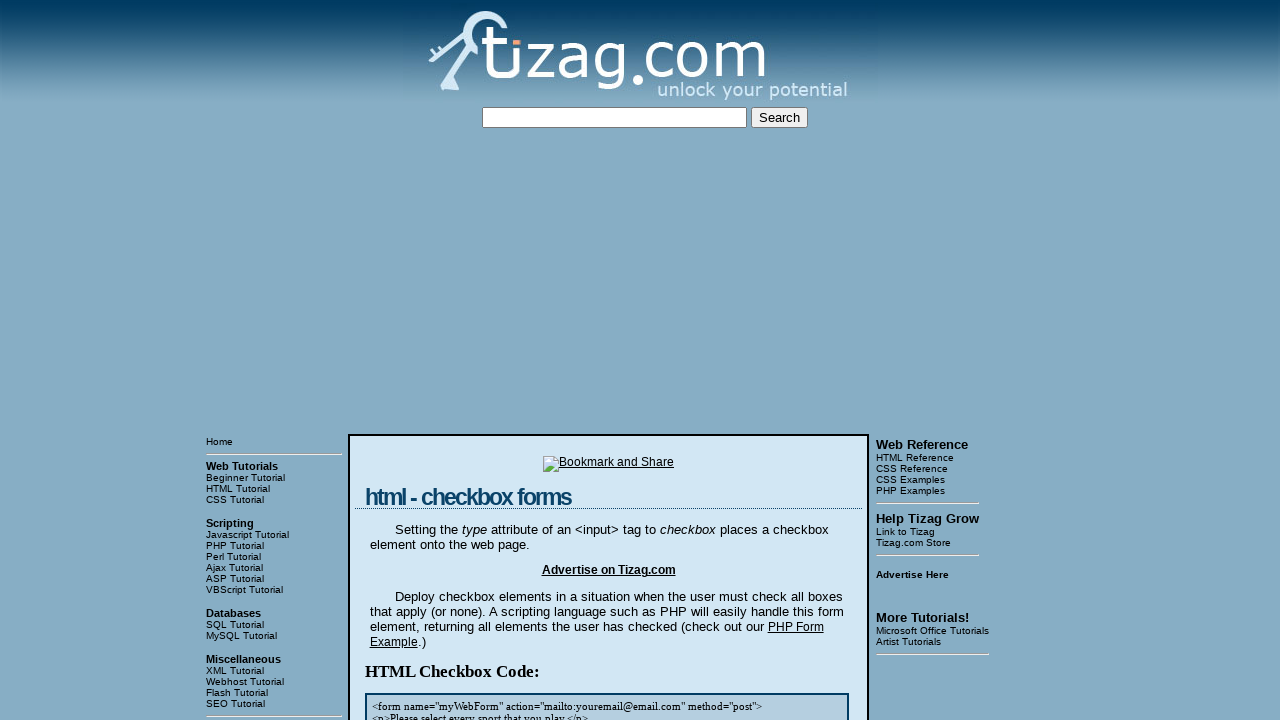

Found 4 checkboxes in the form
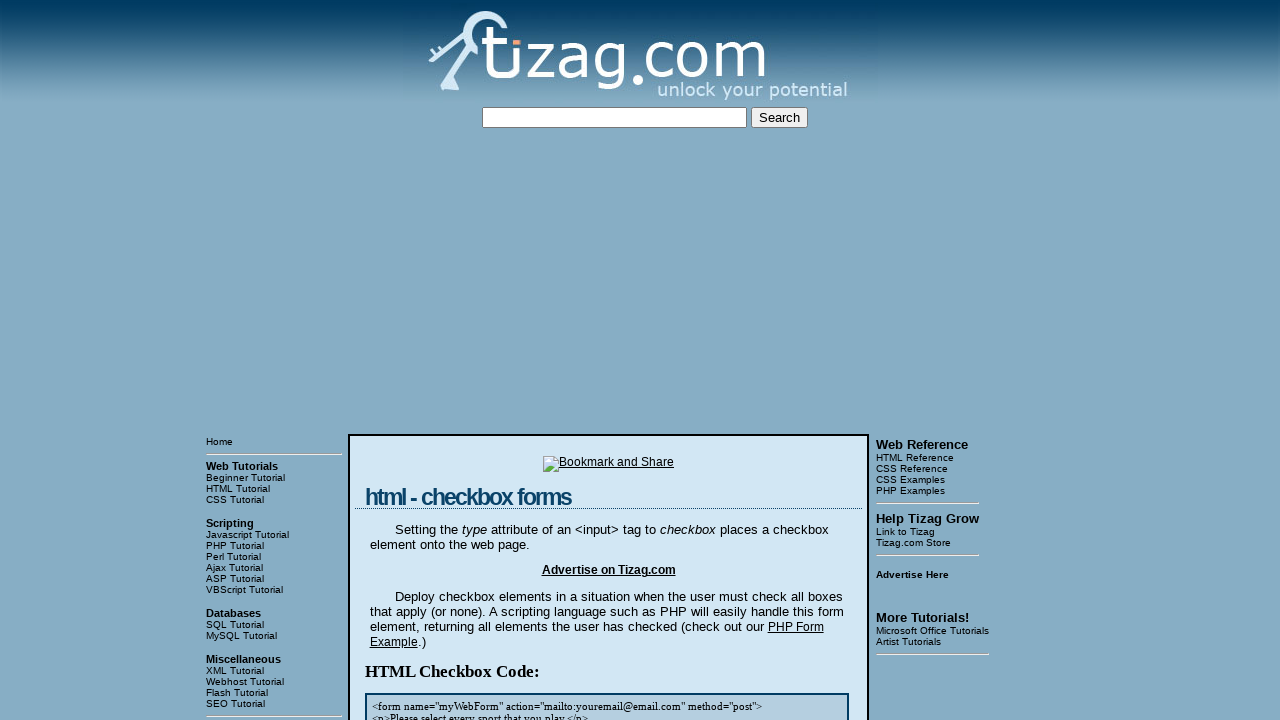

Clicked checkbox 1 of 4 at (422, 360) on xpath=//h2[text() = 'HTML Checkbox Form:']/following-sibling::div[1]/.//input[@t
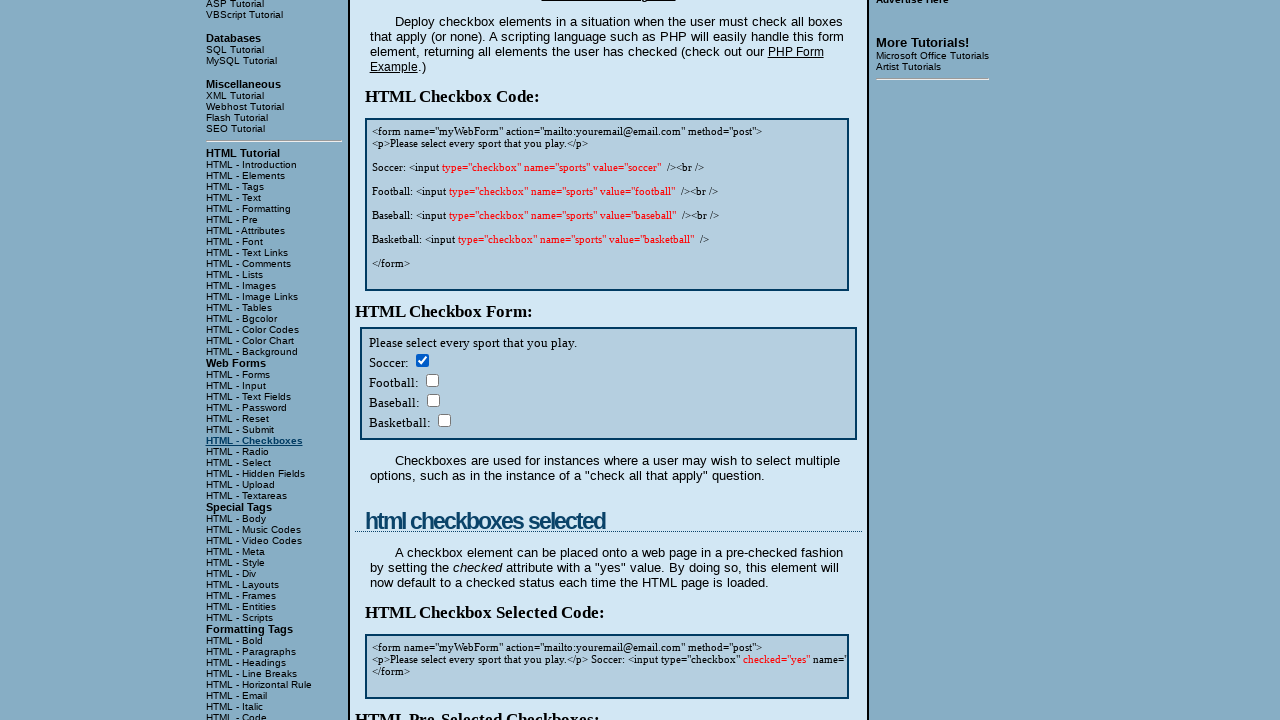

Clicked checkbox 2 of 4 at (432, 380) on xpath=//h2[text() = 'HTML Checkbox Form:']/following-sibling::div[1]/.//input[@t
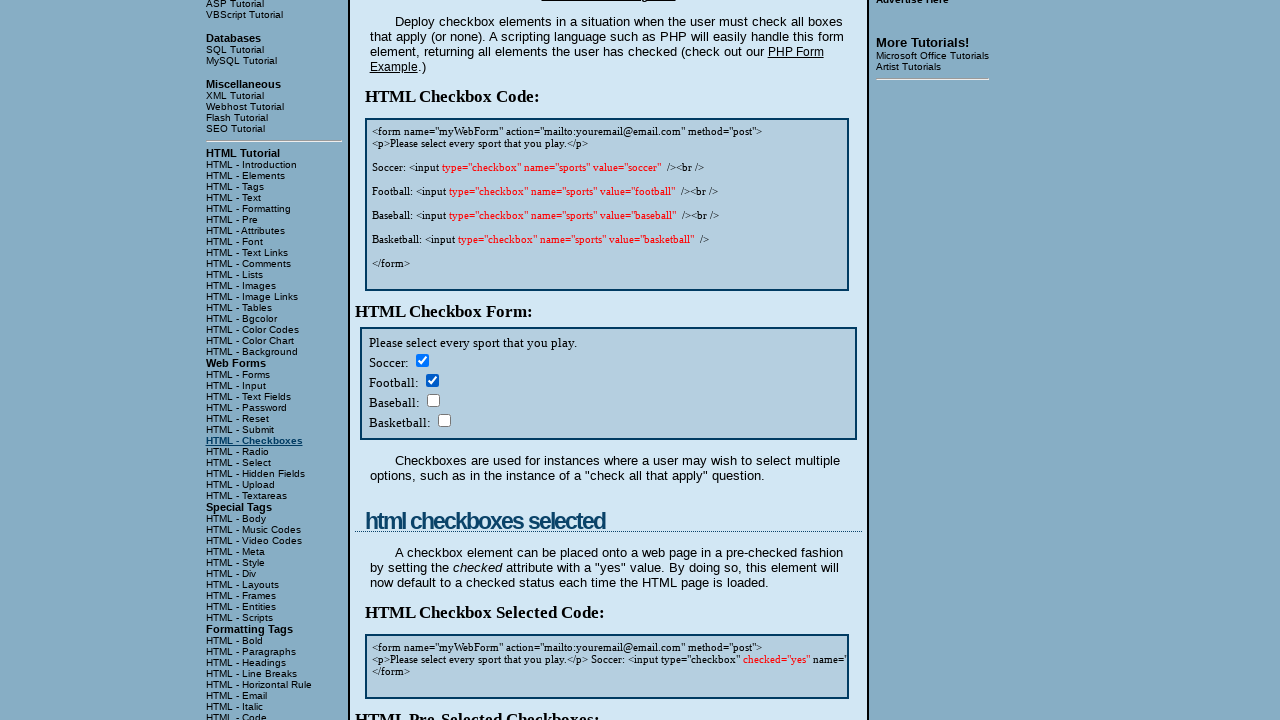

Clicked checkbox 3 of 4 at (433, 400) on xpath=//h2[text() = 'HTML Checkbox Form:']/following-sibling::div[1]/.//input[@t
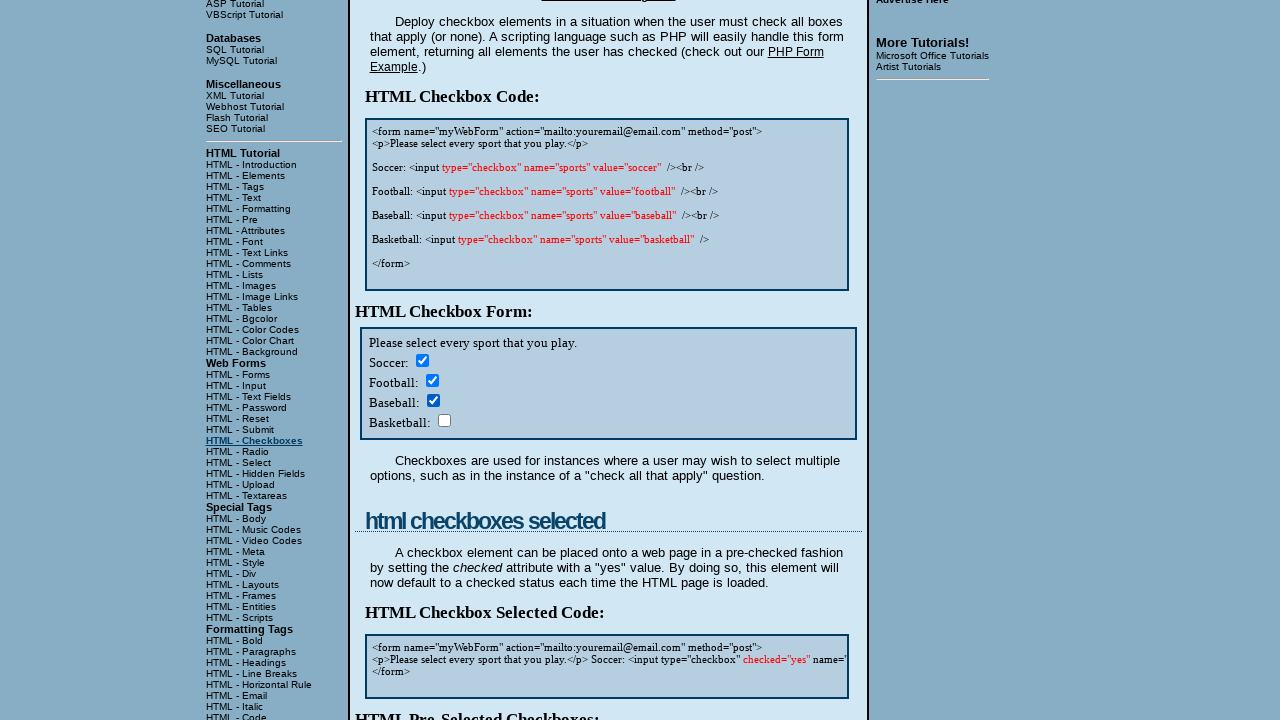

Clicked checkbox 4 of 4 at (444, 420) on xpath=//h2[text() = 'HTML Checkbox Form:']/following-sibling::div[1]/.//input[@t
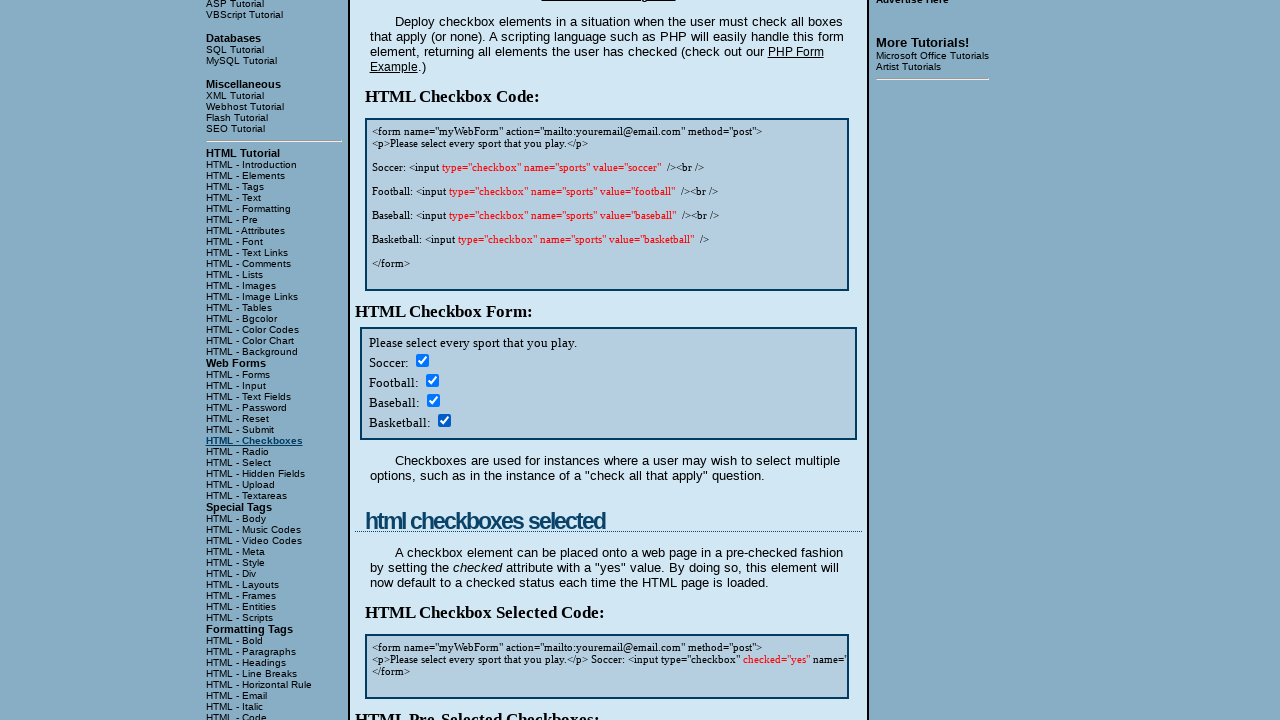

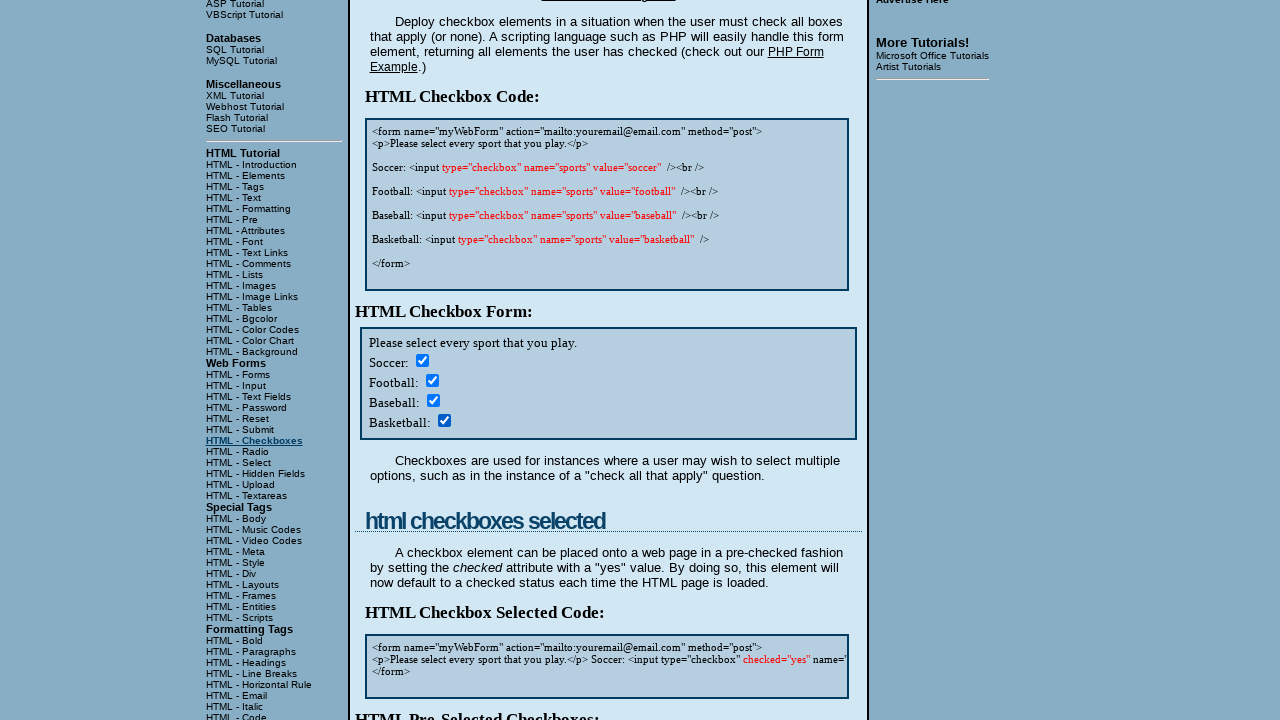